Tests that error message appears when first number is invalid text during subtraction

Starting URL: https://testsheepnz.github.io/BasicCalculator

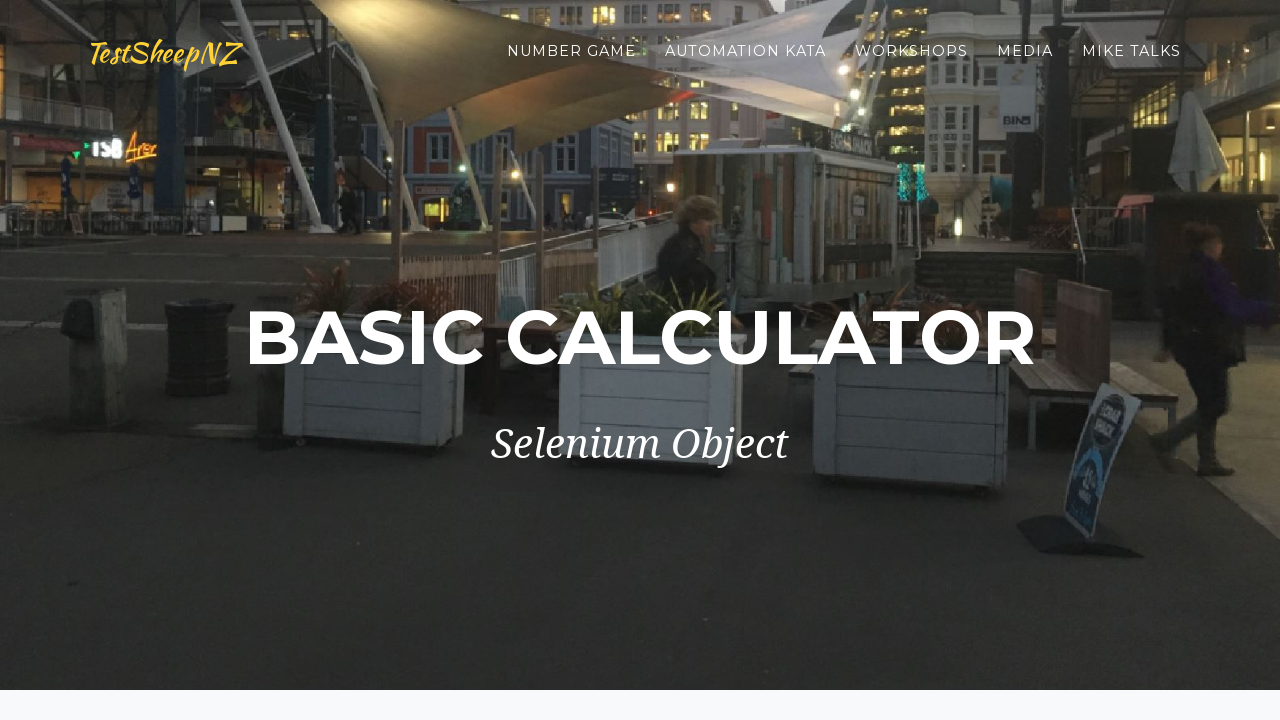

Selected 'Prototype' build version from dropdown on #selectBuild
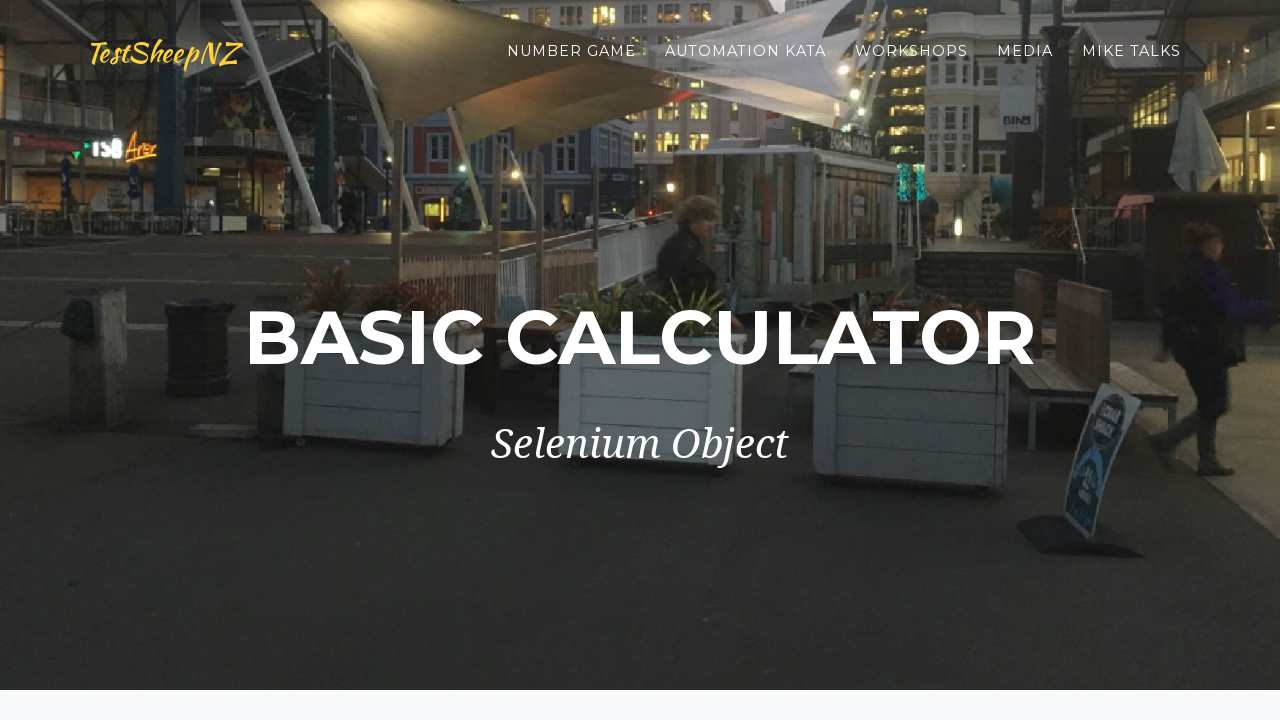

Entered 'a' as first number (invalid text) on #number1Field
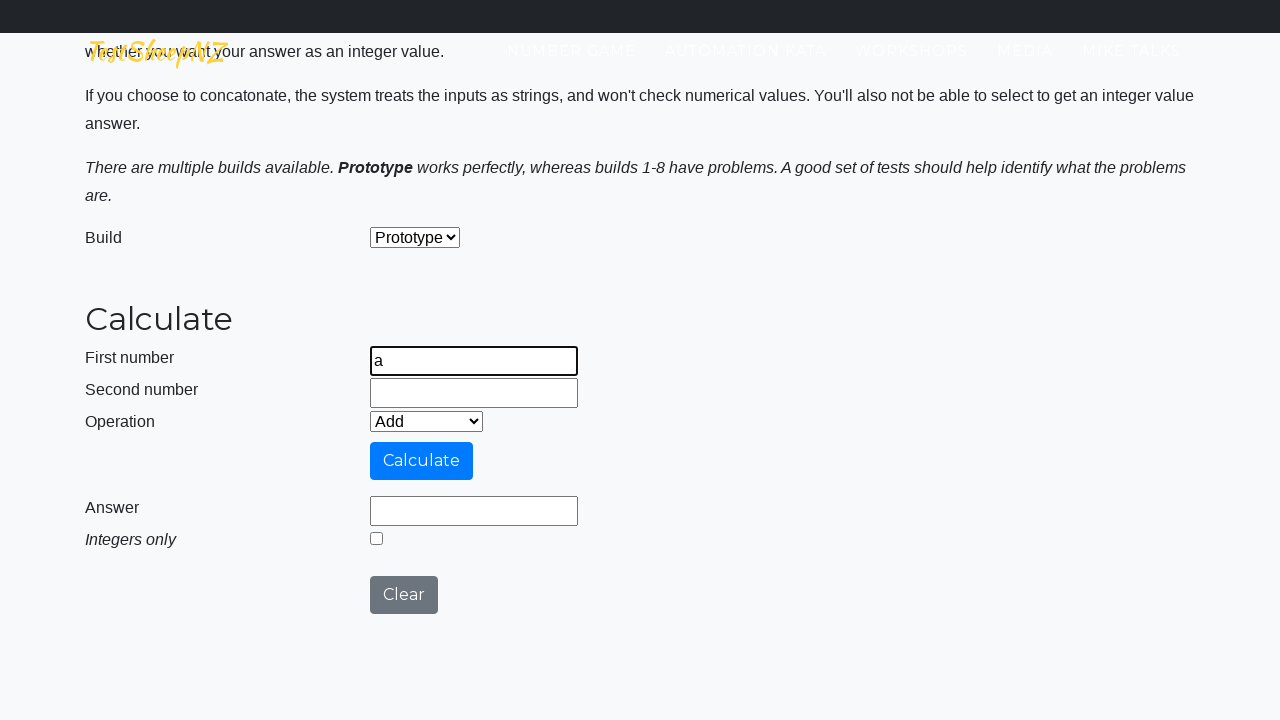

Selected 'Subtract' operation from dropdown on #selectOperationDropdown
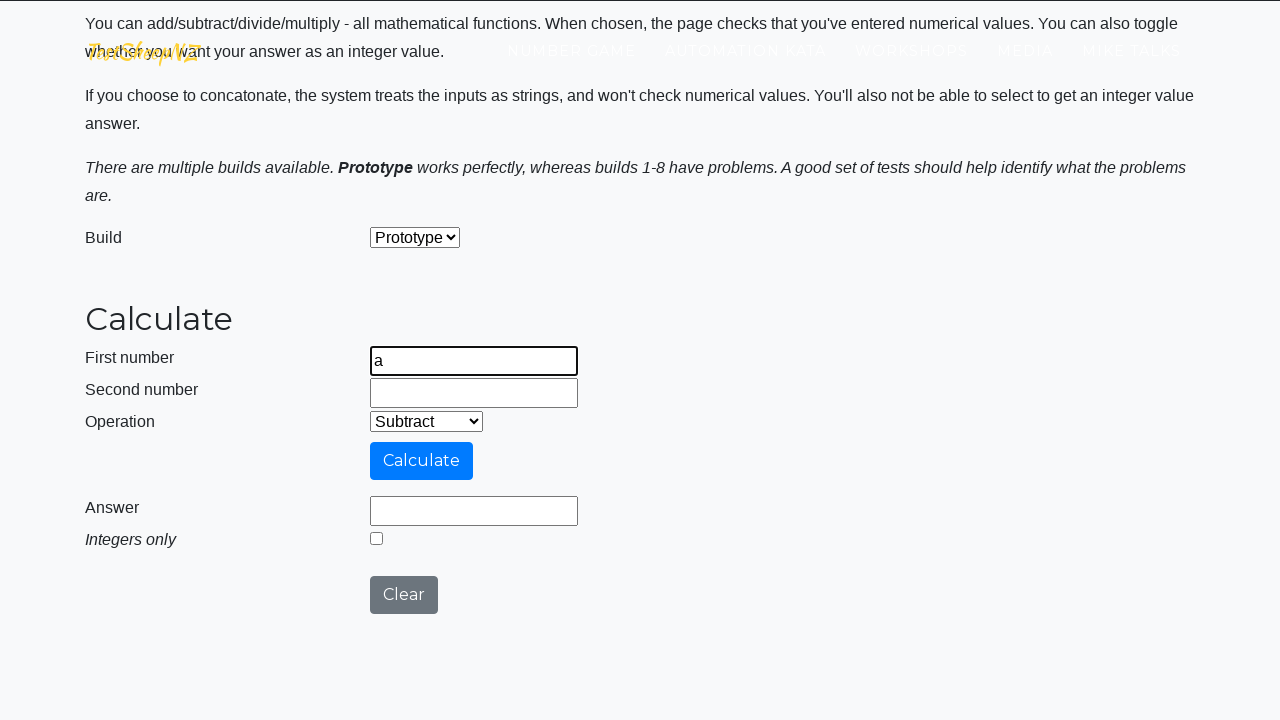

Clicked calculate button to attempt subtraction at (422, 461) on #calculateButton
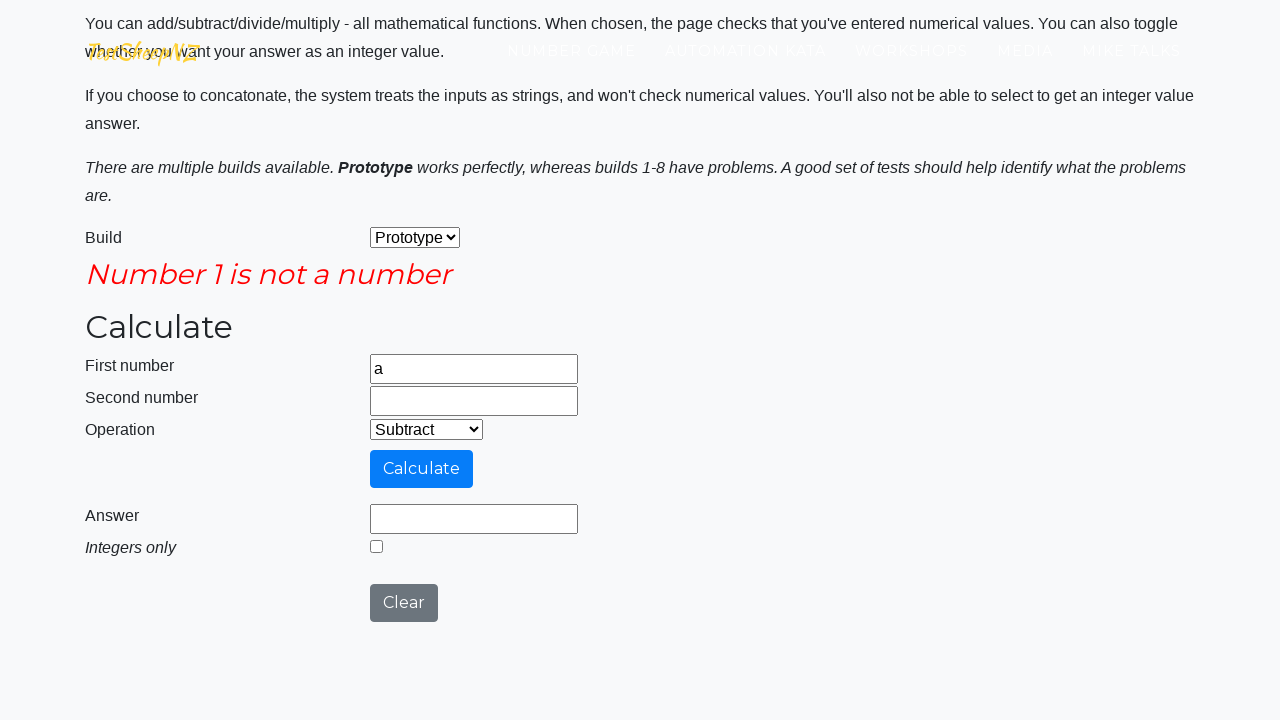

Verified error message field is visible
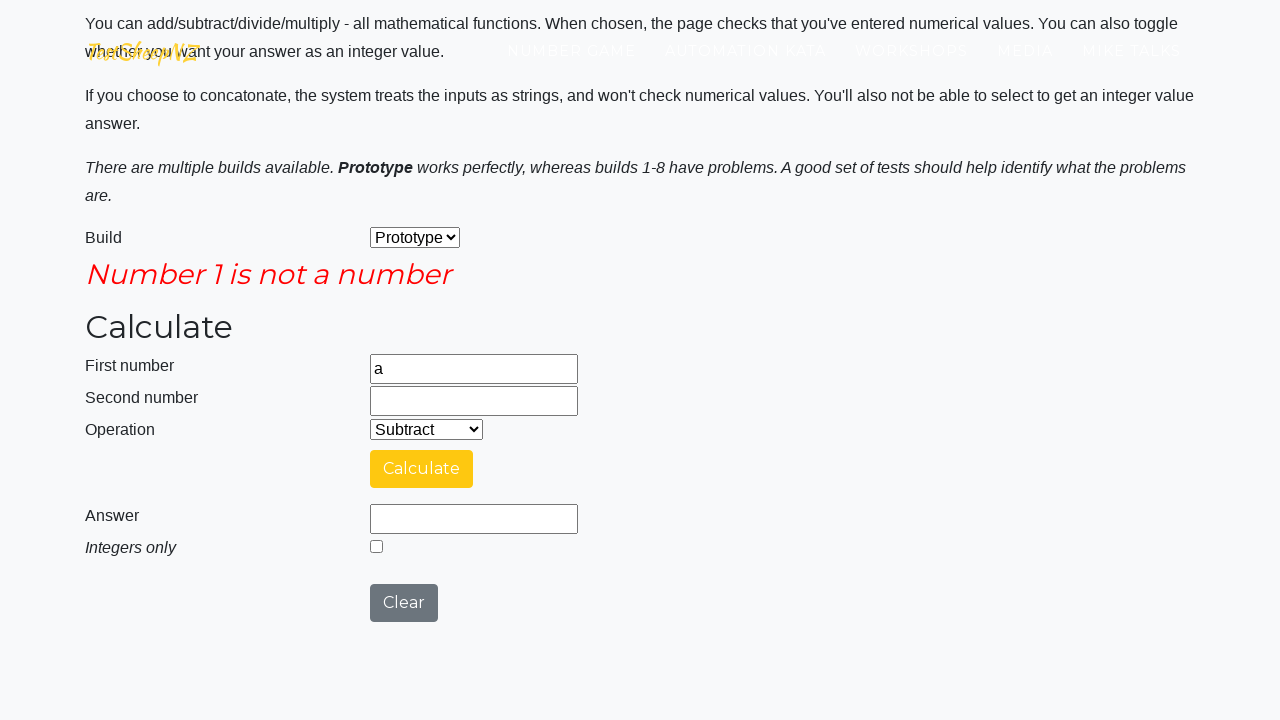

Confirmed error message displays 'Number 1 is not a number'
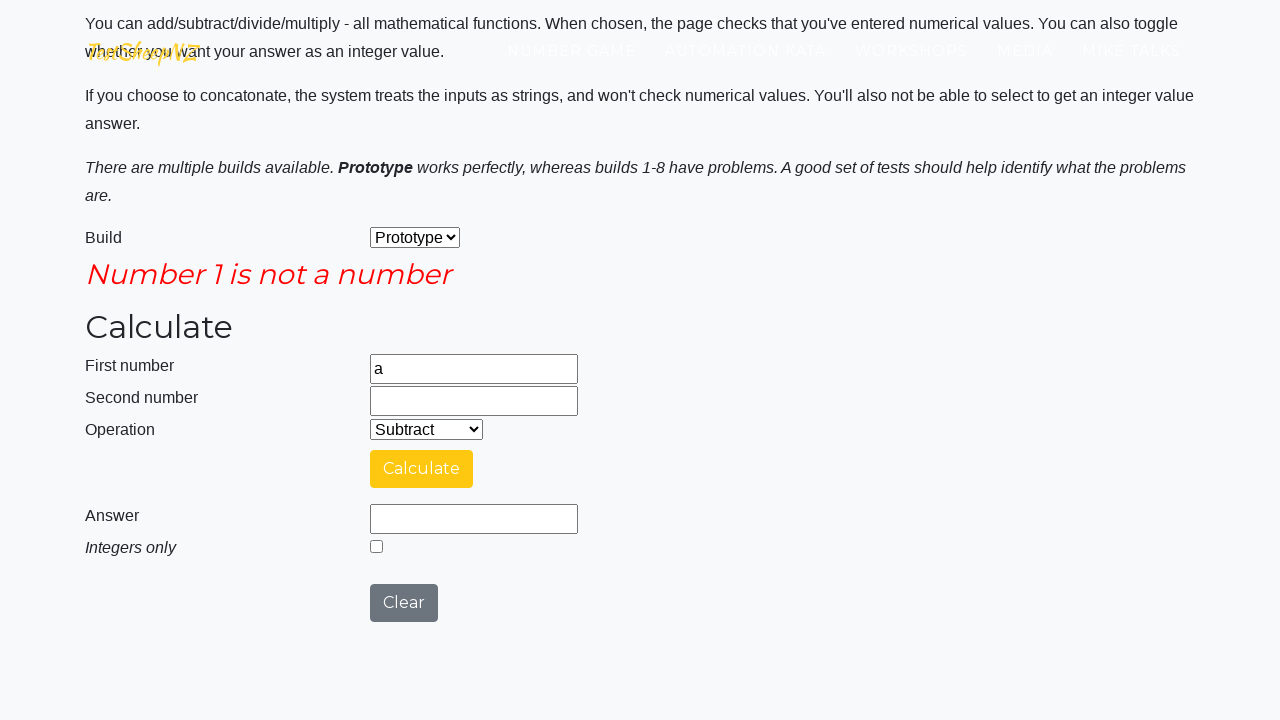

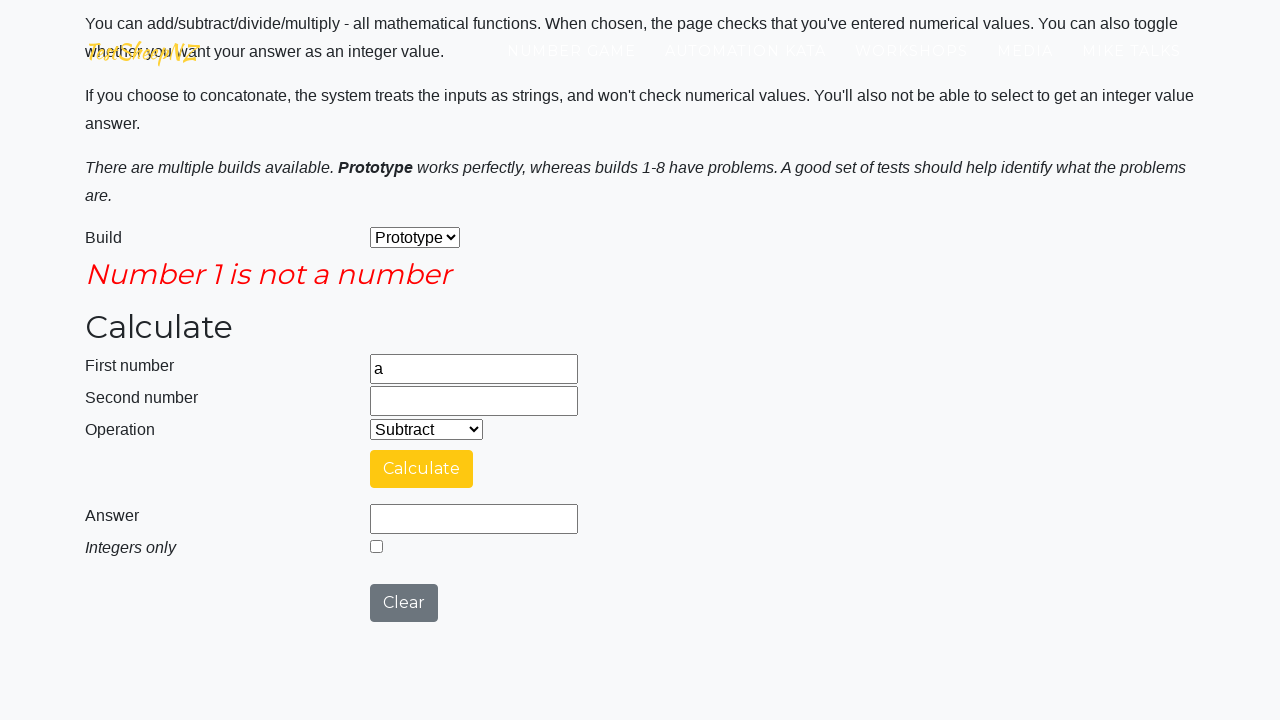